Tests confirmation alert handling by triggering alerts and accepting/dismissing them

Starting URL: https://demoqa.com/alerts

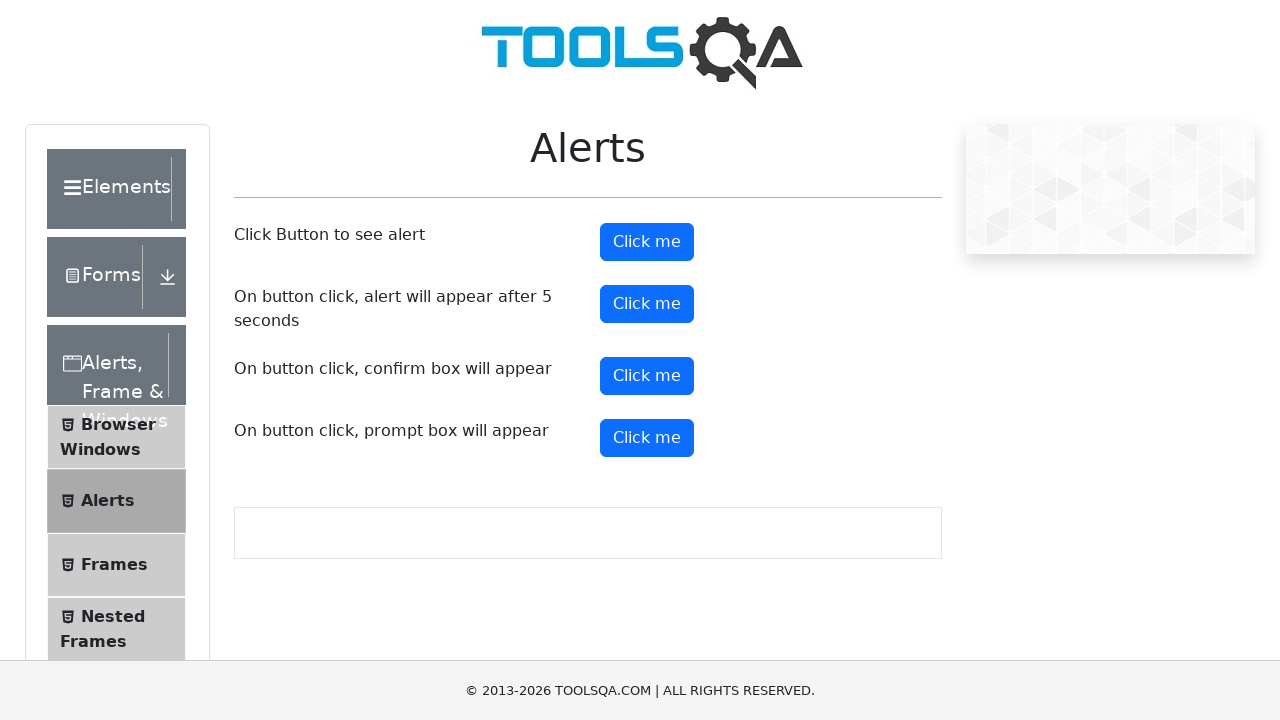

Clicked confirm button to trigger first confirmation alert at (647, 376) on button#confirmButton
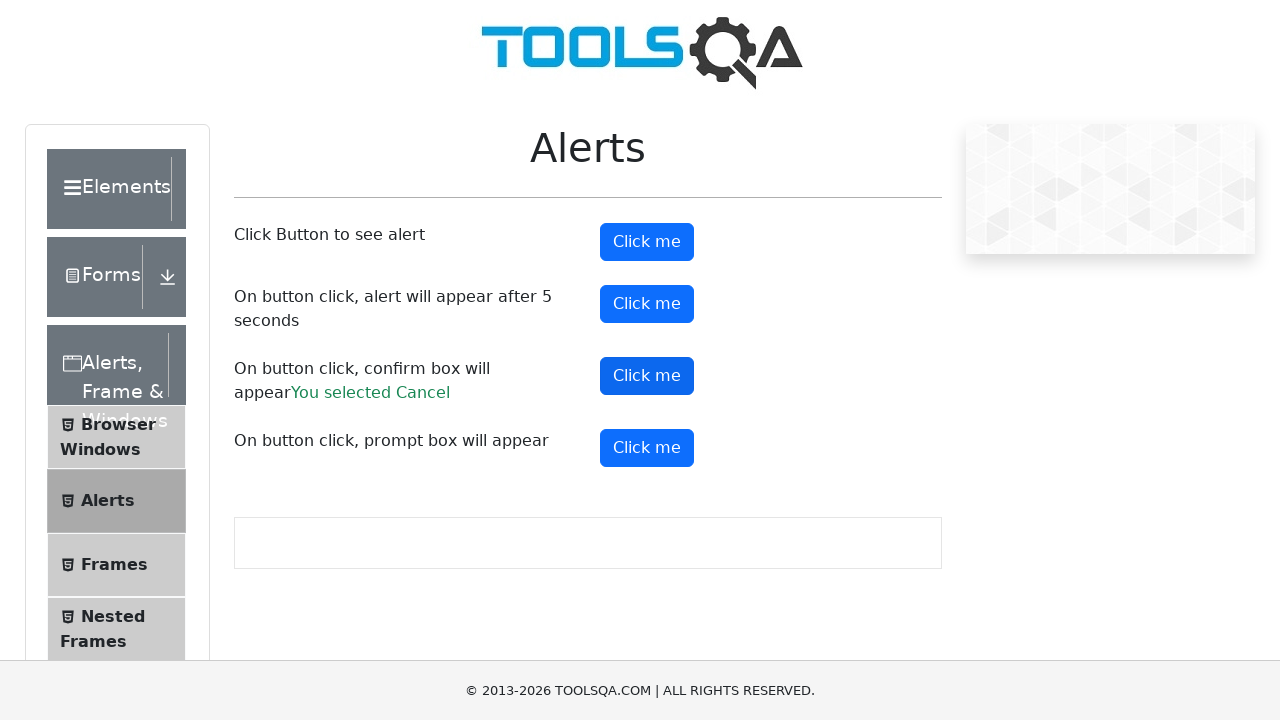

Set up dialog handler to accept first confirmation alert
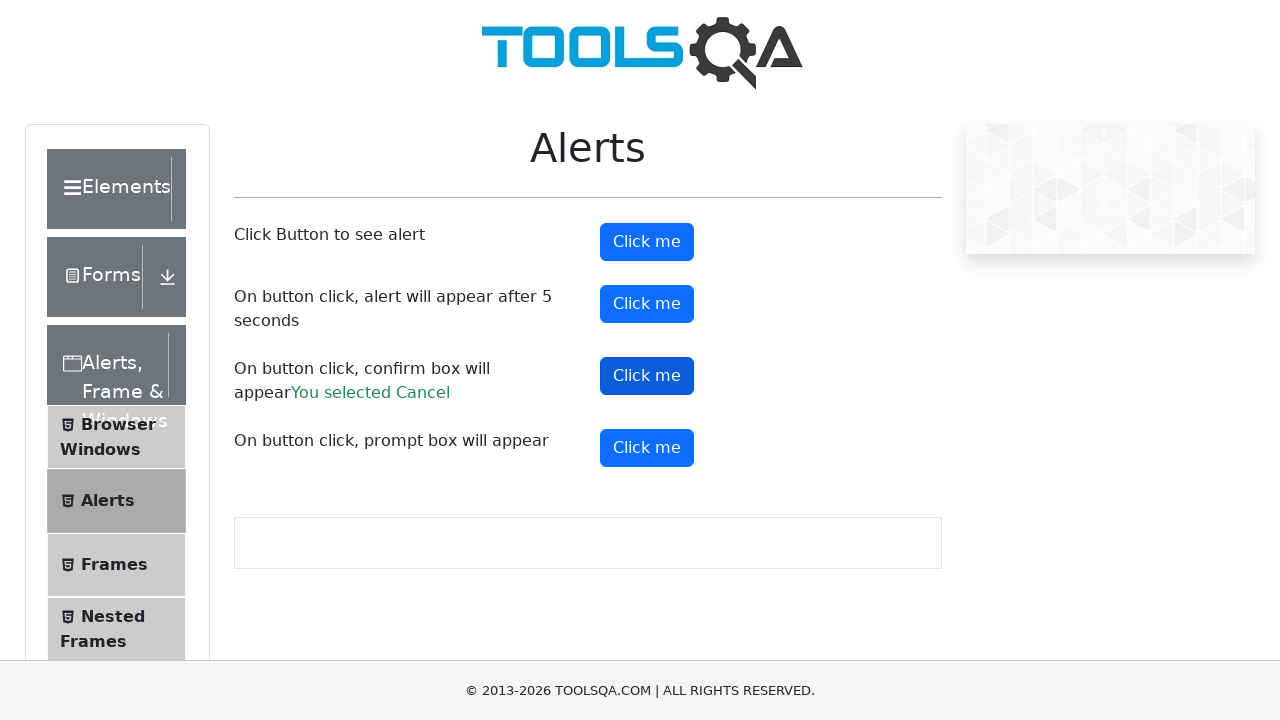

Waited 500ms for first alert to be processed
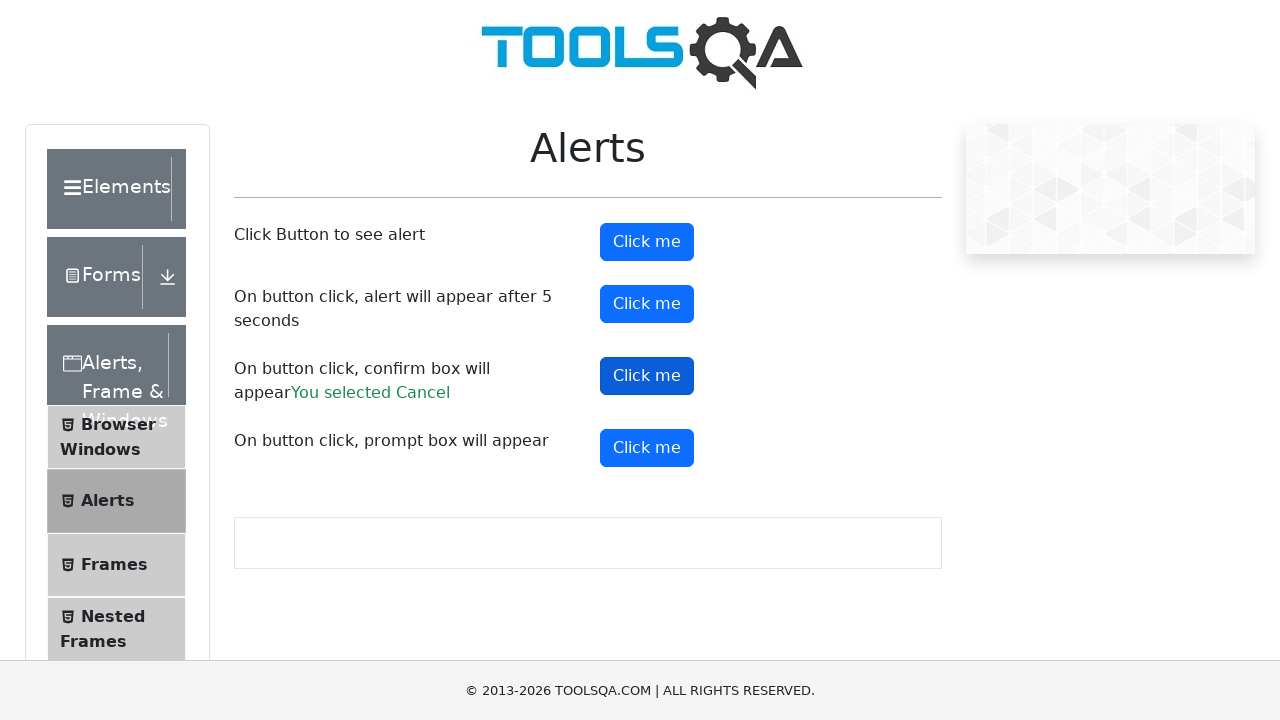

Clicked confirm button to trigger second confirmation alert at (647, 376) on button#confirmButton
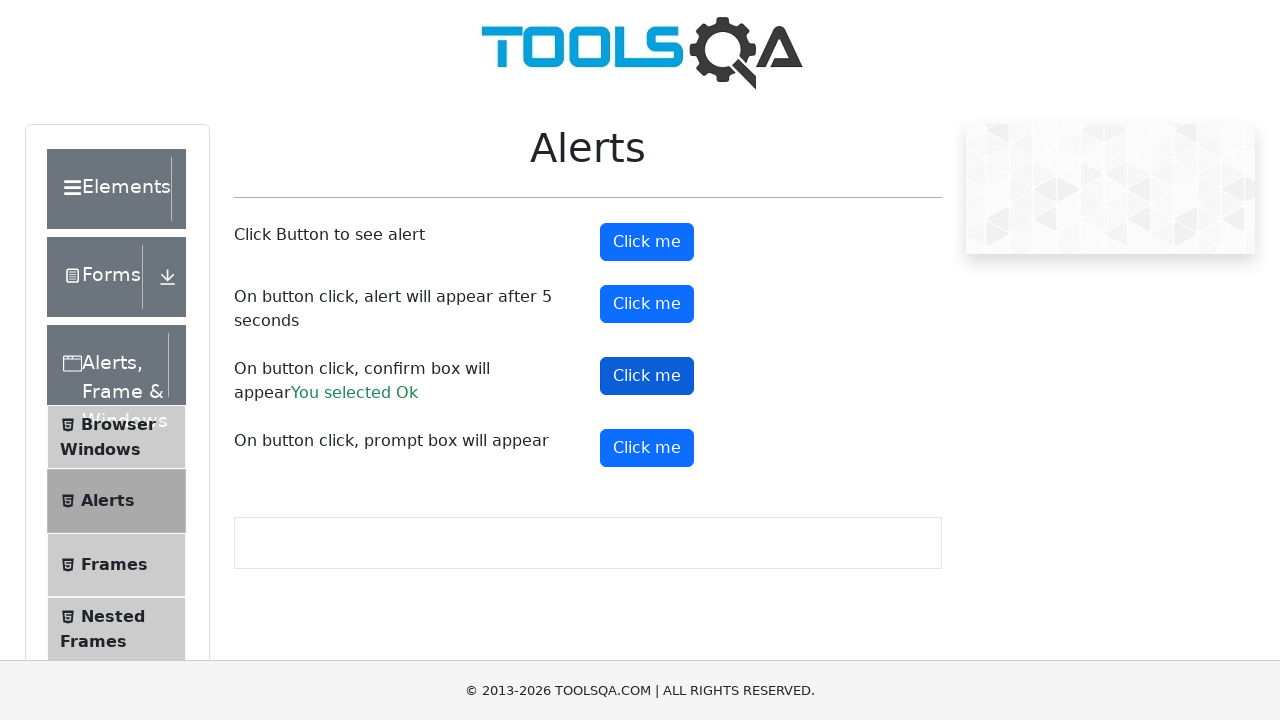

Set up dialog handler to dismiss second confirmation alert
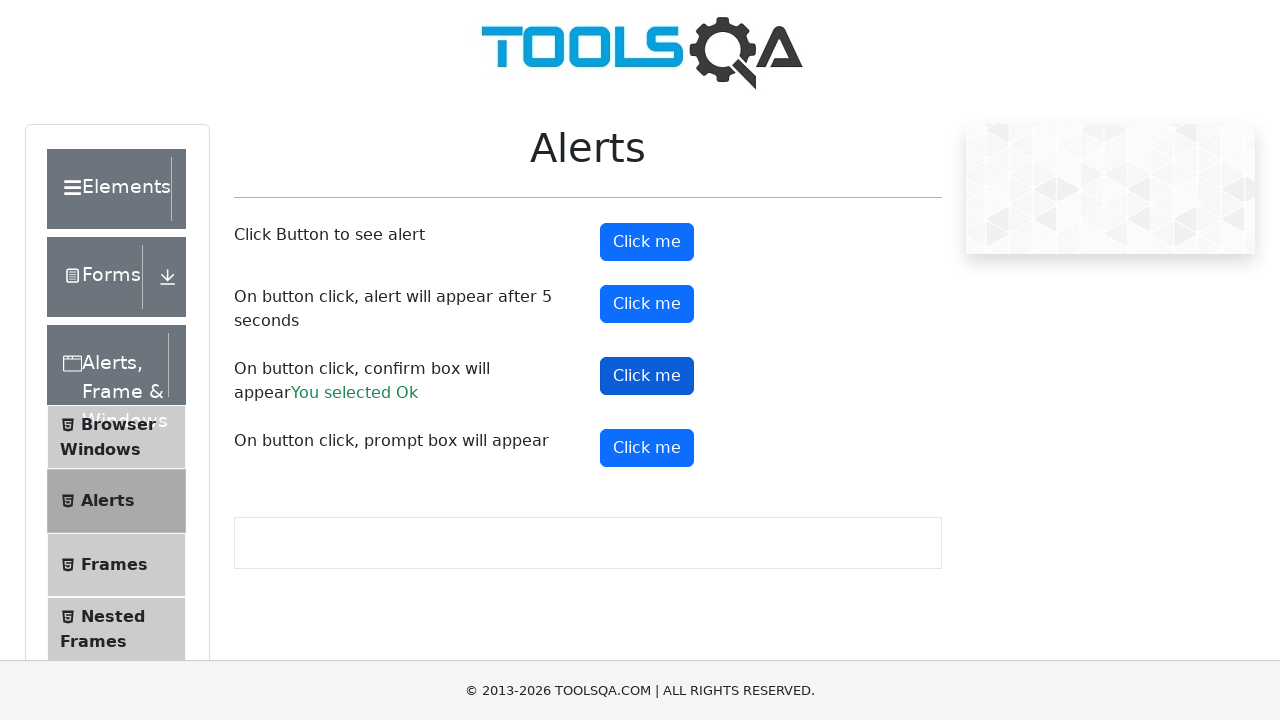

Waited 500ms for second alert to be processed
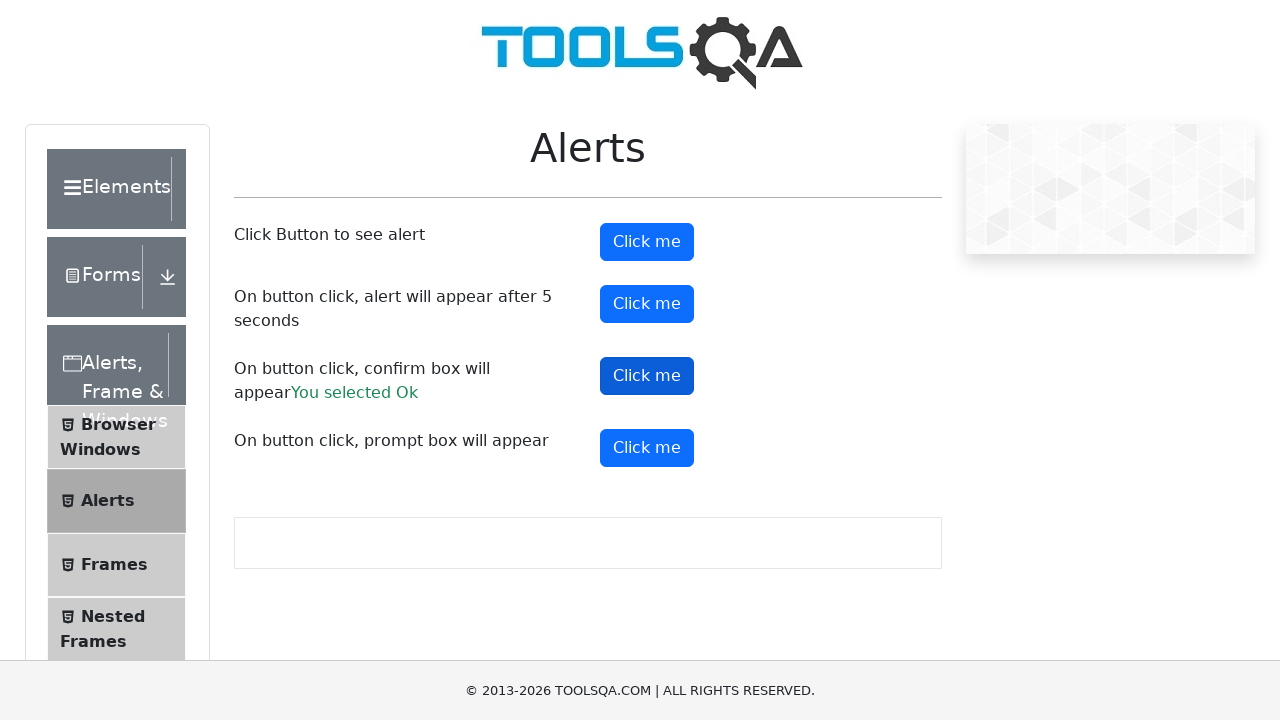

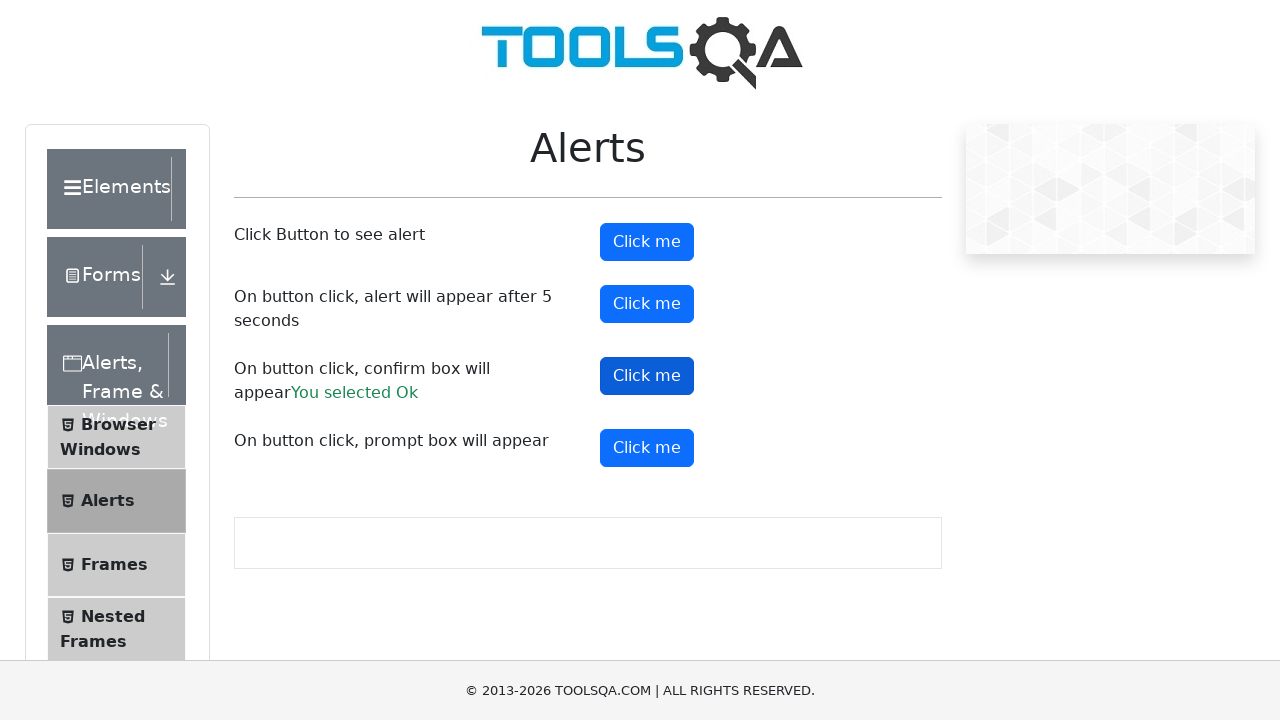